Tests clicking a button after triggering an AJAX request, with timeout set at the beginning of the test

Starting URL: http://uitestingplayground.com/ajax

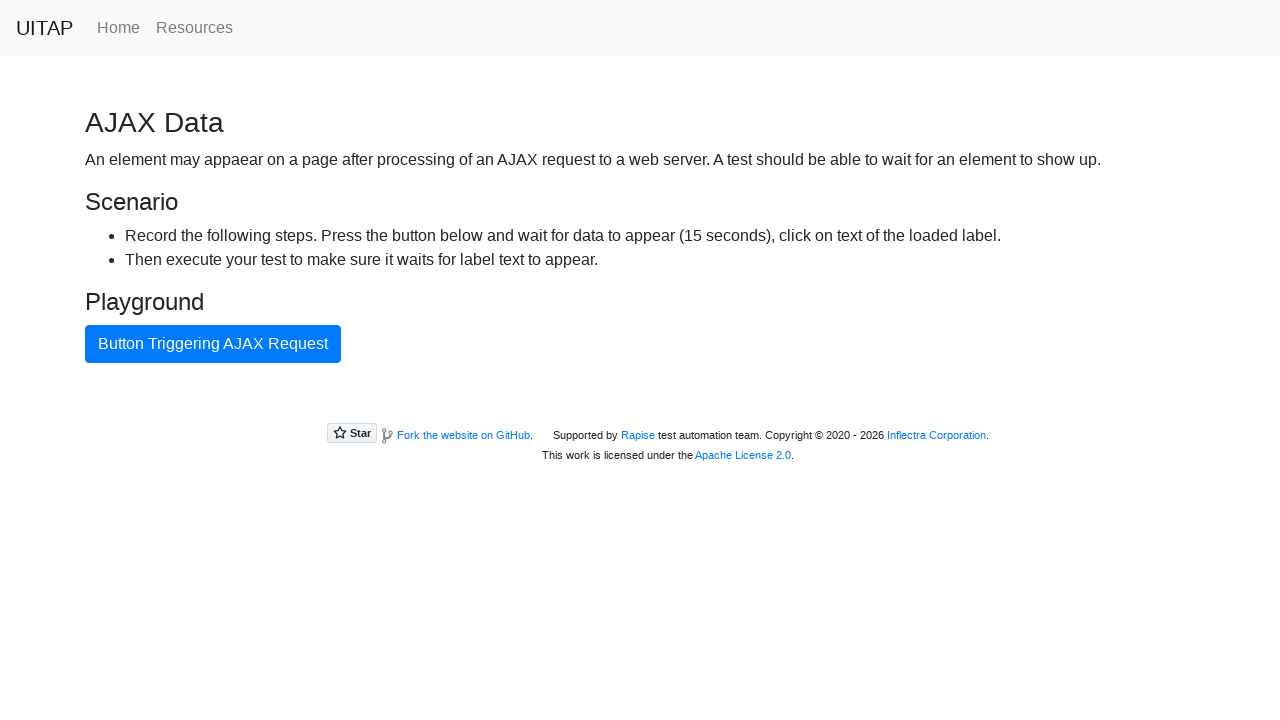

Clicked button triggering AJAX request at (213, 344) on button >> internal:has-text="Button Triggering AJAX Request"i
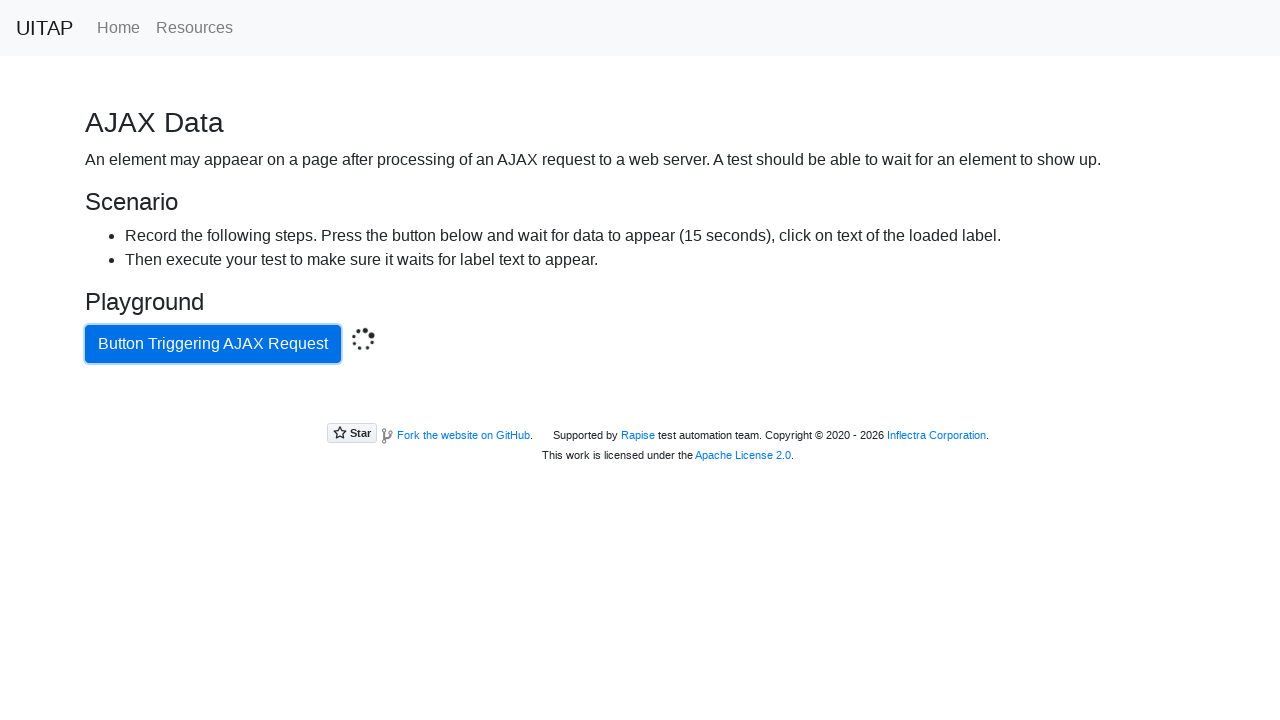

Clicked success button after AJAX request completed with 17s timeout at (640, 405) on .bg-success
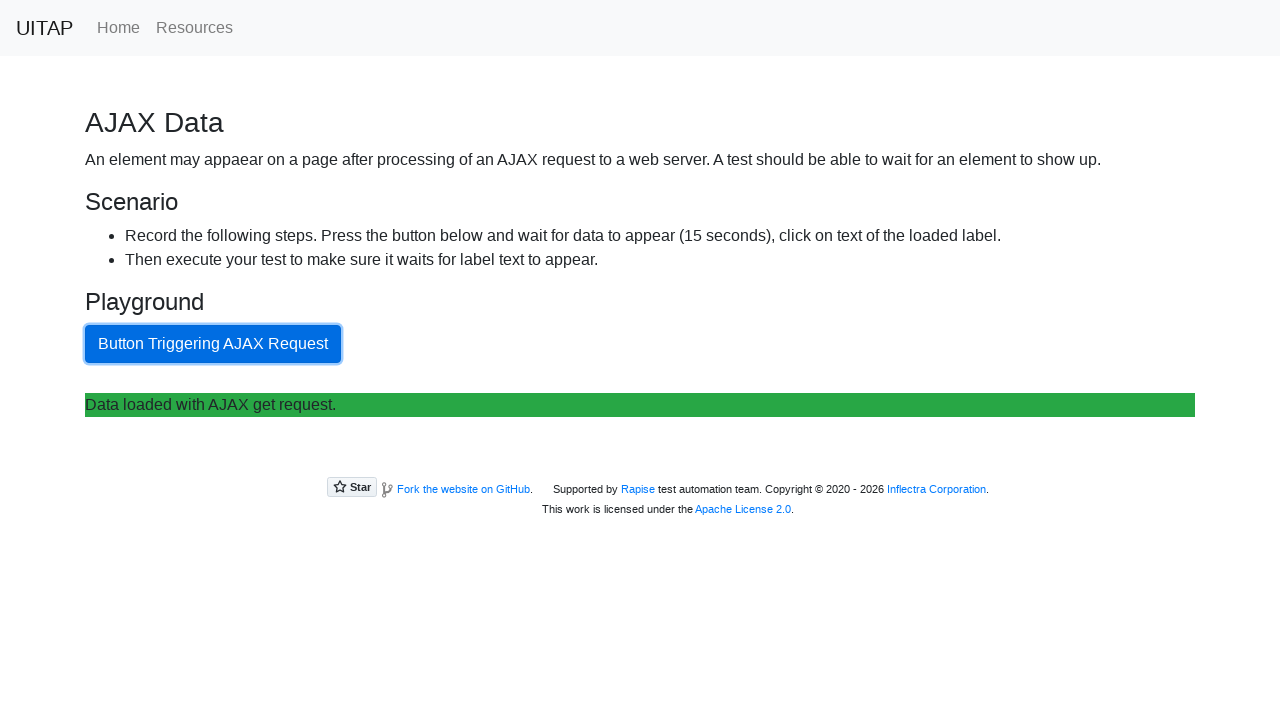

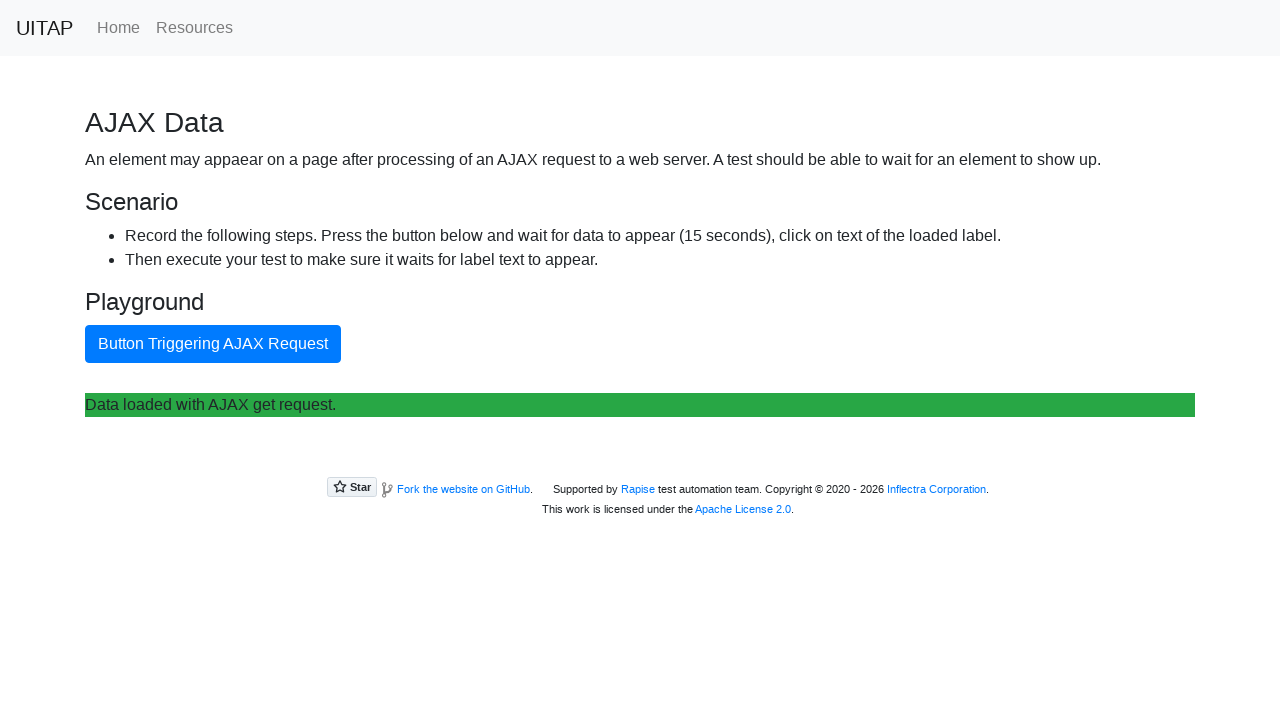